Tests Yellow Pages search with nonsensical input to verify the site handles searches with no results gracefully

Starting URL: https://www.yellowpages.ca

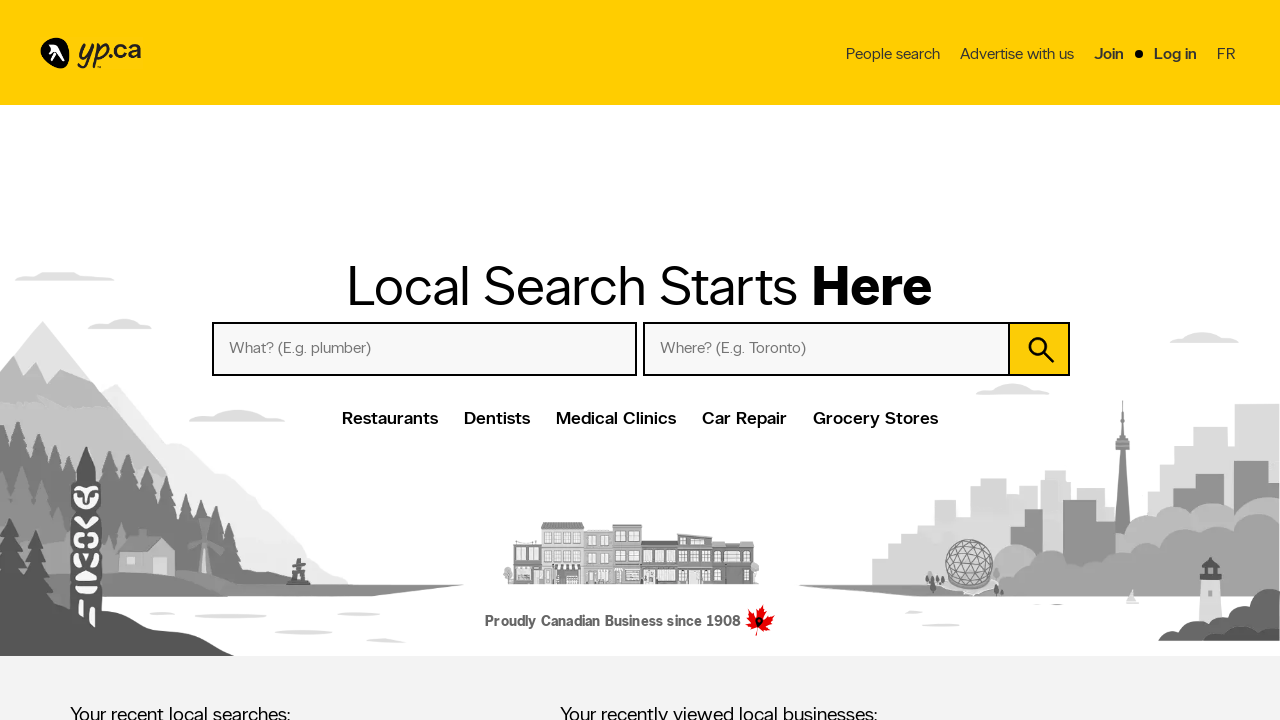

Filled 'what/who' search field with nonsensical text 'xyznonexistentbusiness123' on input[id="whatwho"]
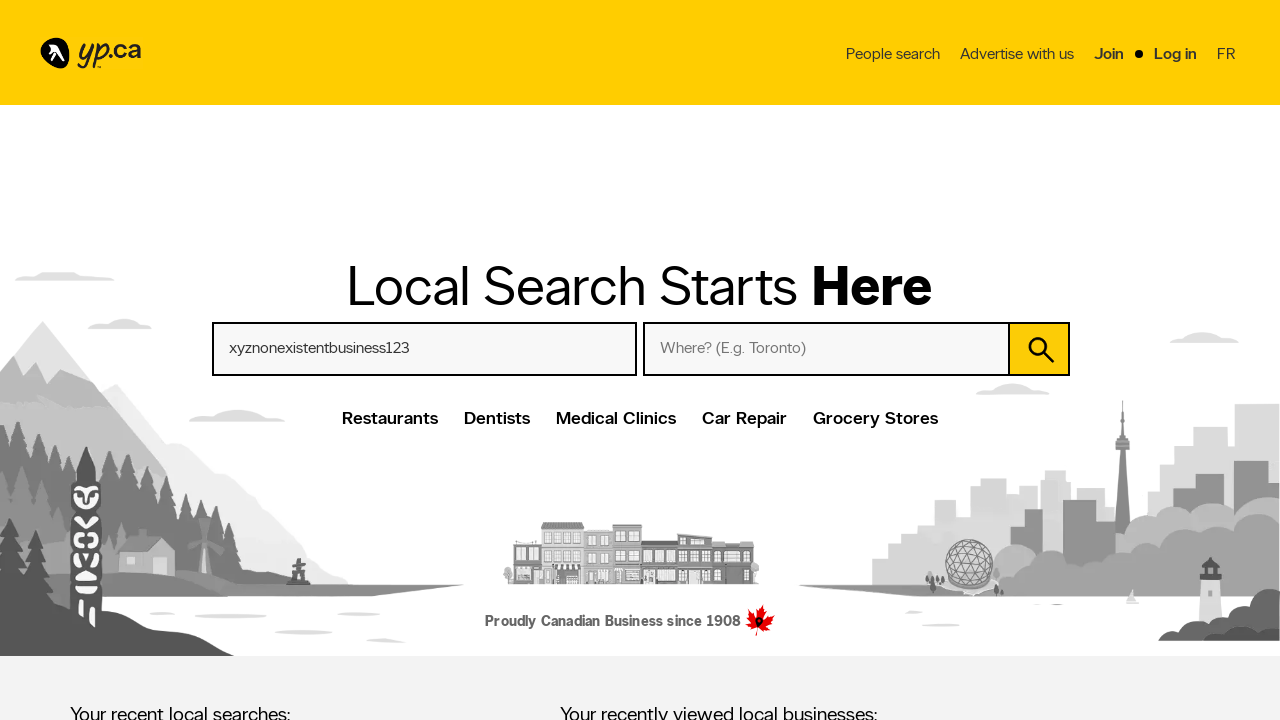

Filled 'where' location field with invalid location 'Faketown, ZZ' on input[id="where"]
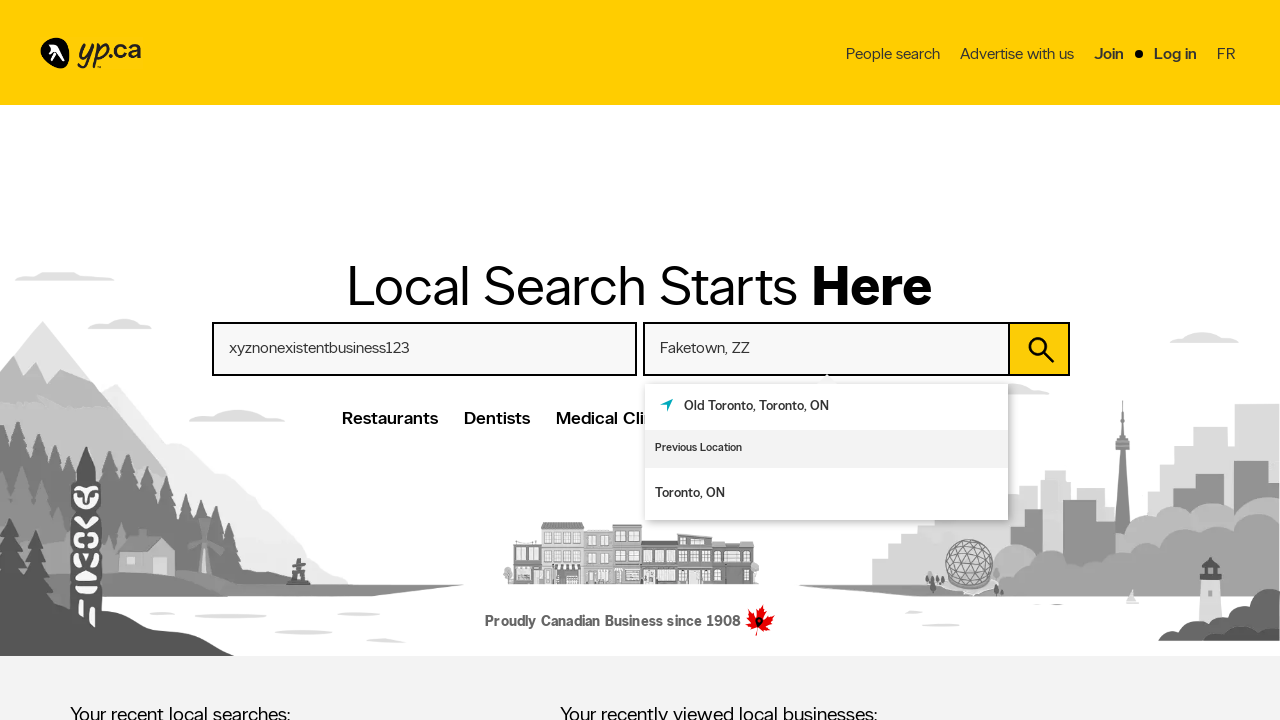

Clicked submit button to search for nonsensical business in invalid location at (1039, 349) on button[type="submit"]
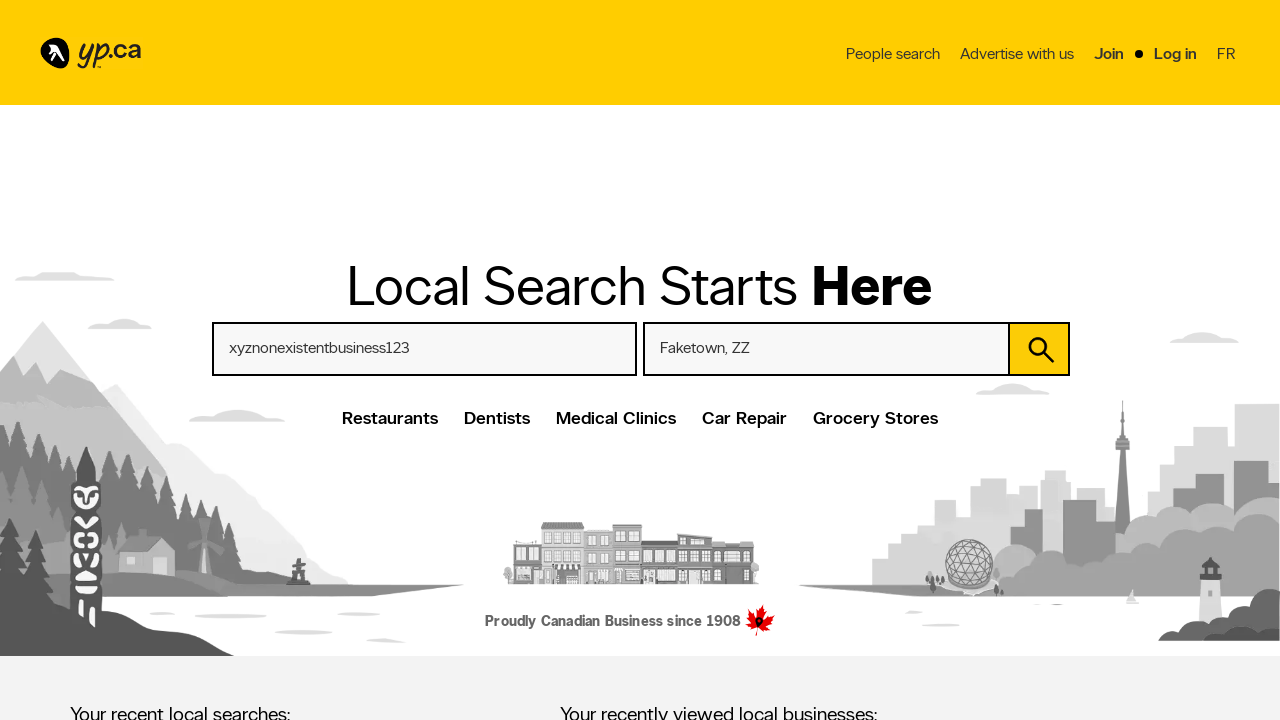

Page loaded after search submission - verified no results state
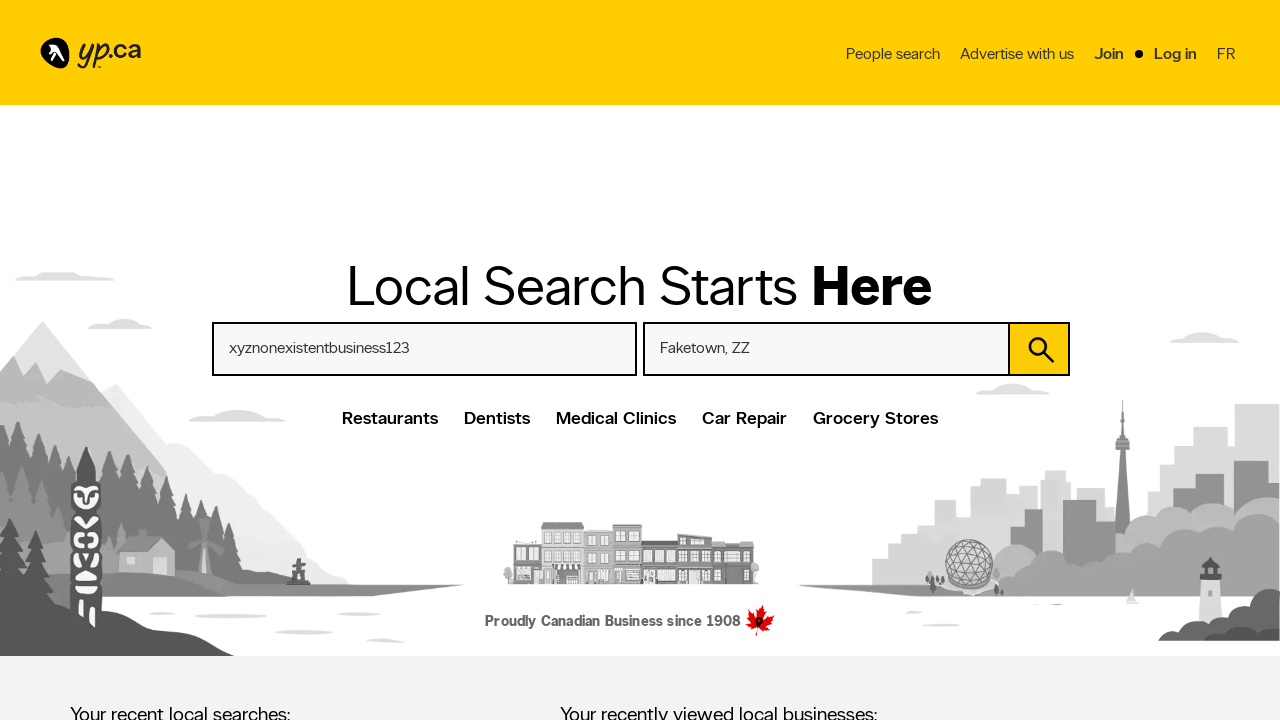

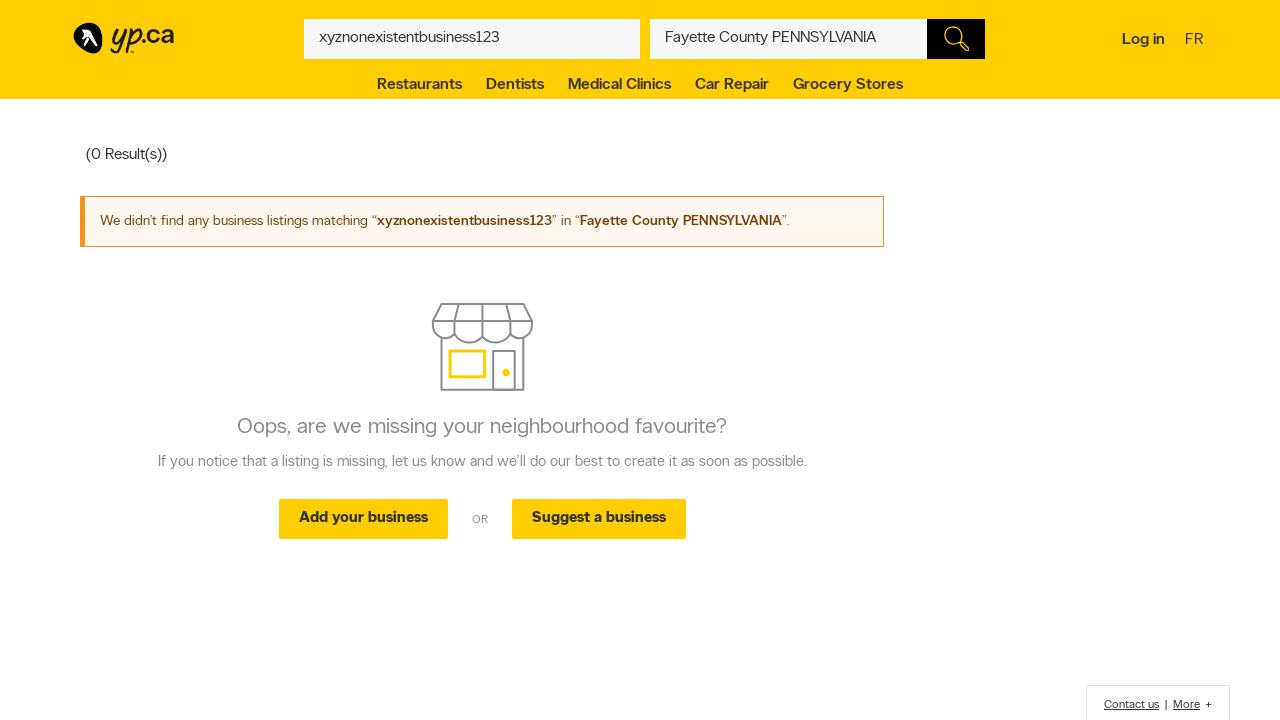